Searches for "shoes" on the QKART site and verifies the number of search results displayed

Starting URL: https://crio-qkart-frontend-qa.vercel.app/

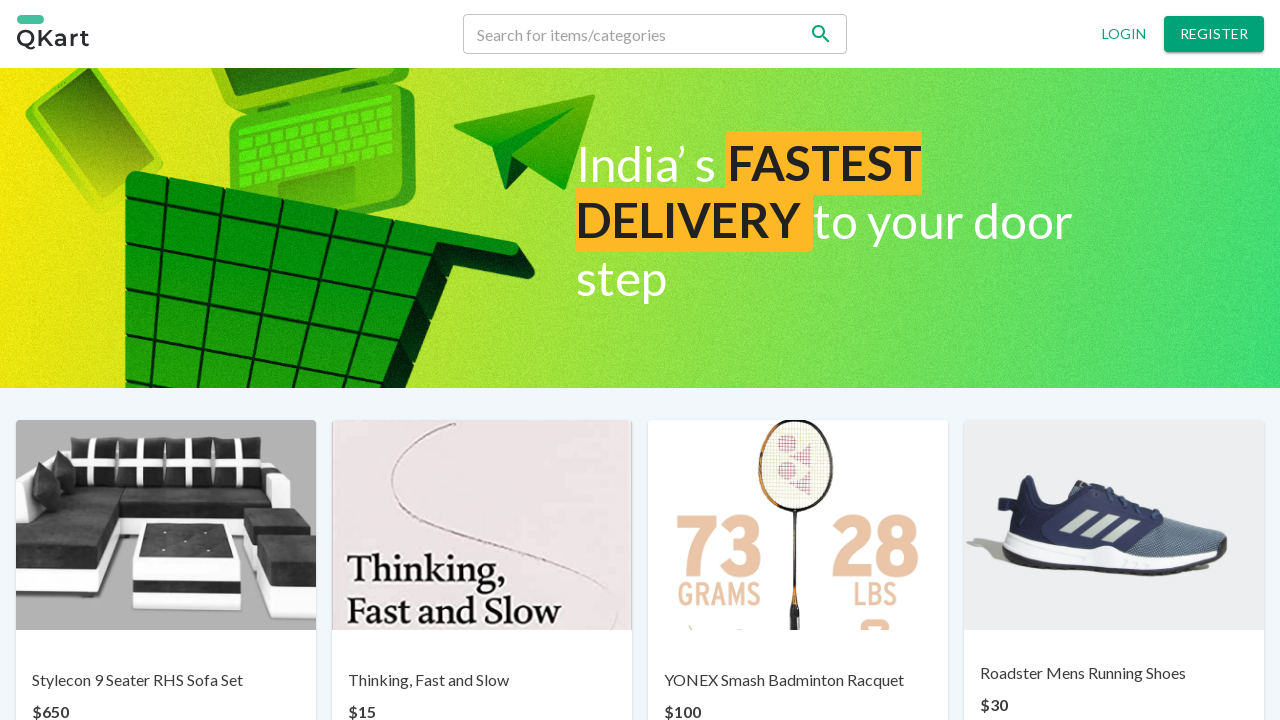

Filled search bar with 'shoes' on //input[@name='search']
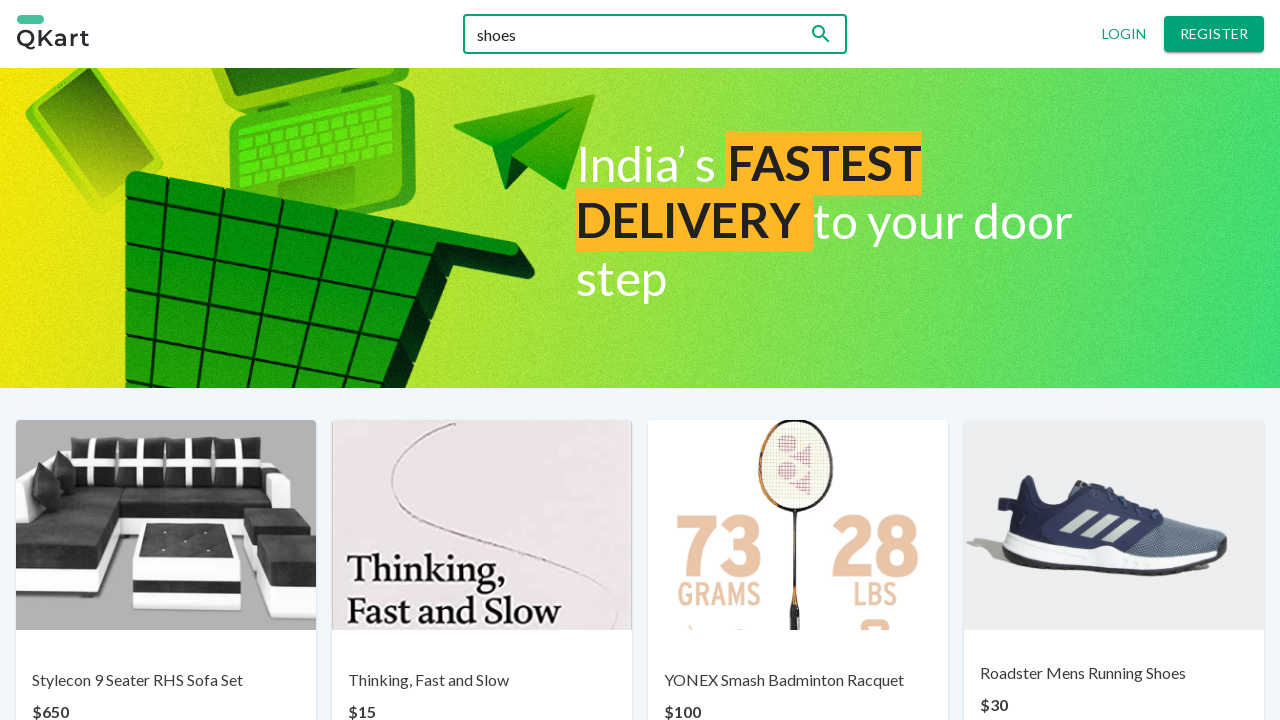

Waited 3 seconds for search results to load
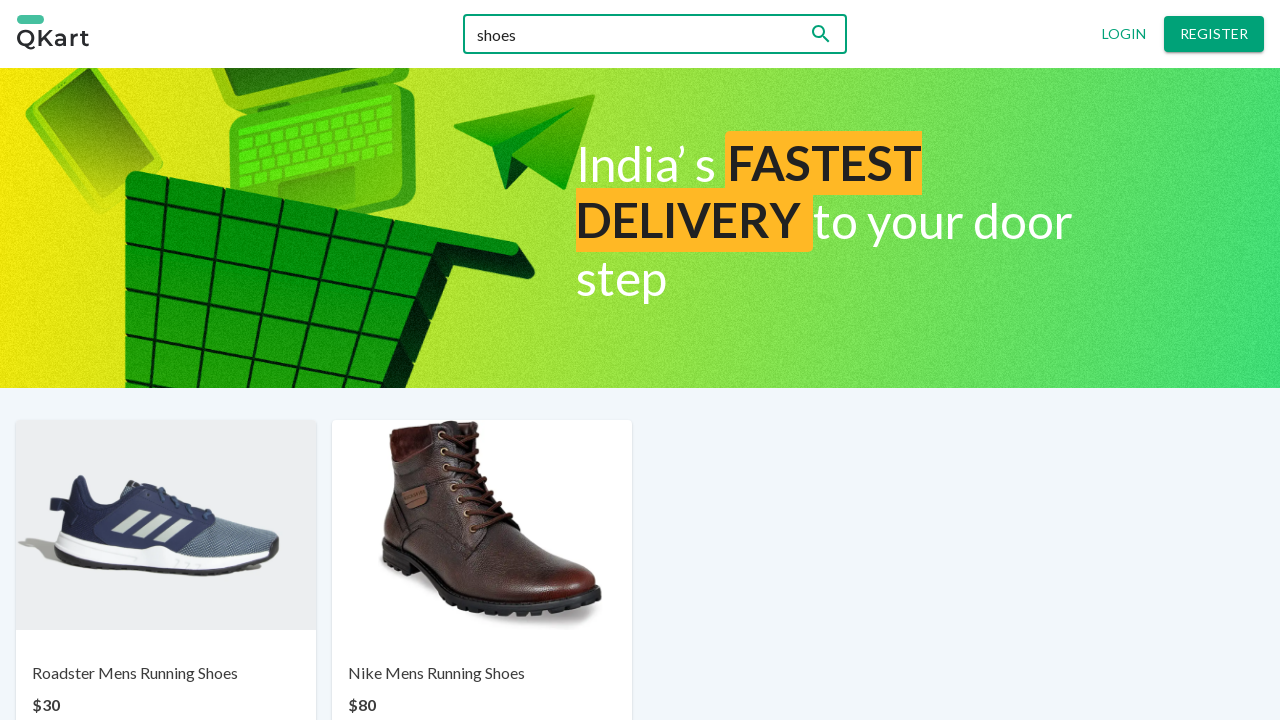

Retrieved all search result items - found 2 results
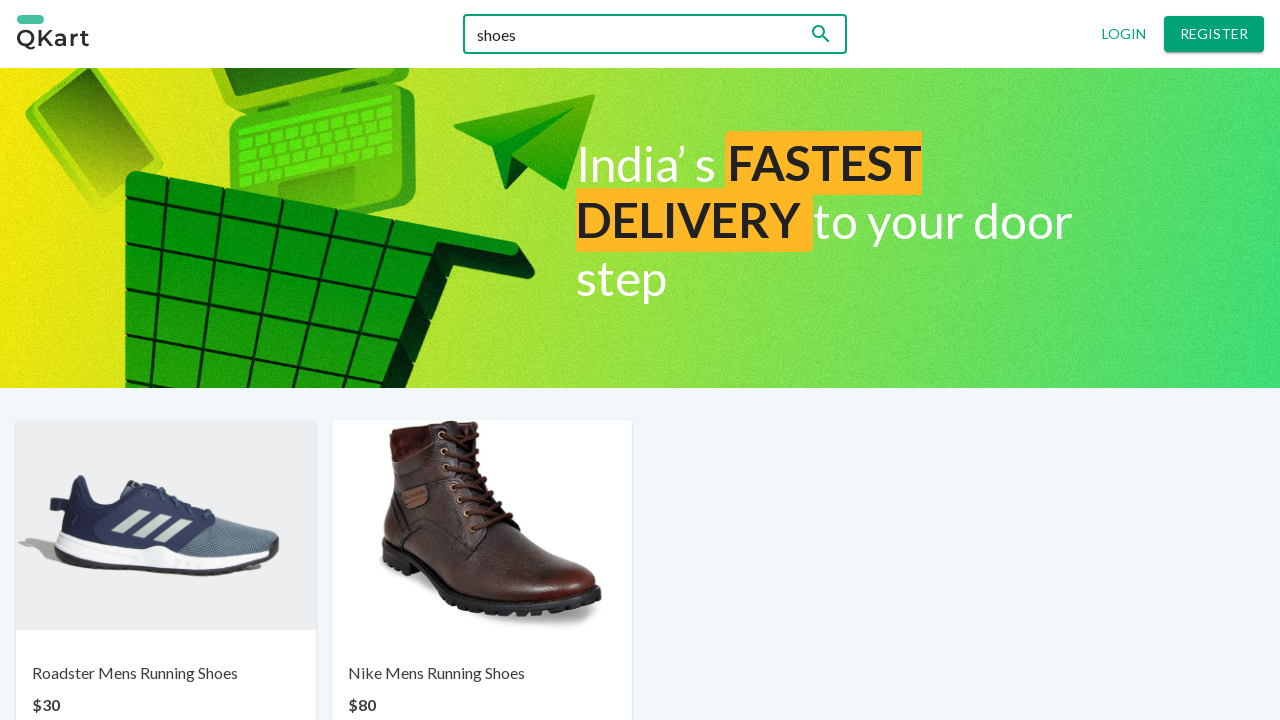

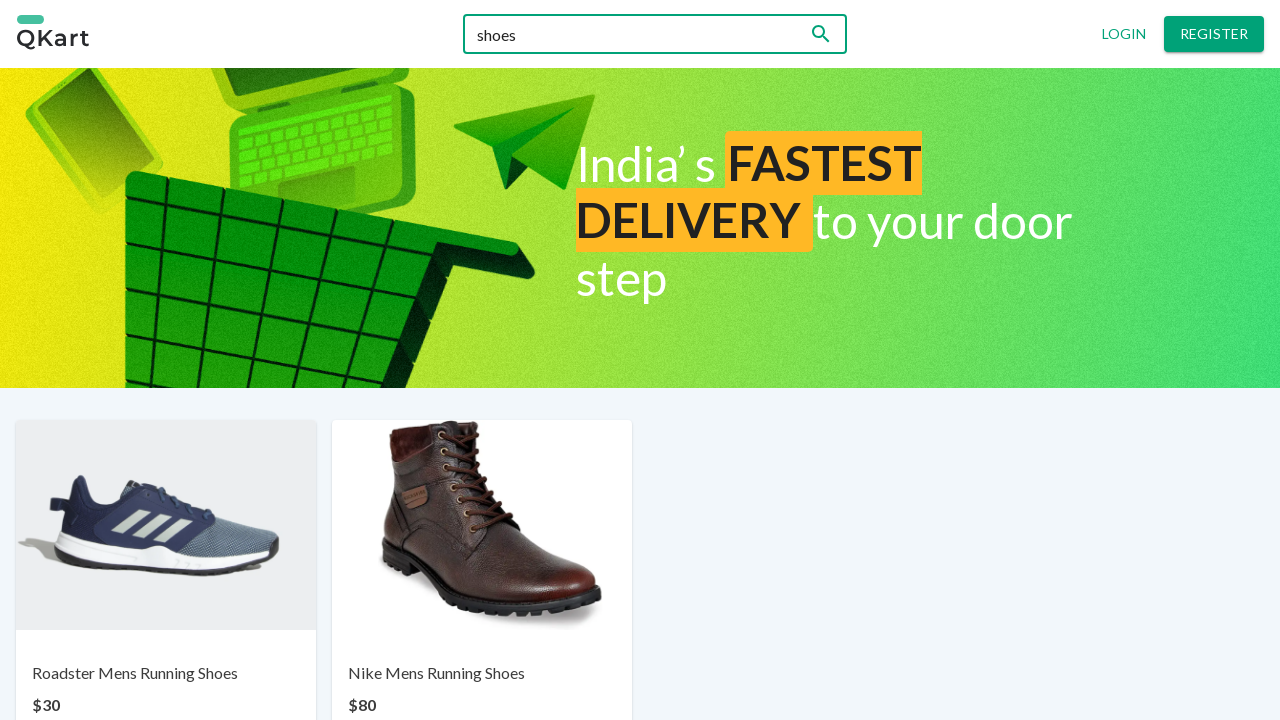